Tests alert handling by clicking a button in the third code container and accepting the alert

Starting URL: https://sweetalert.js.org/

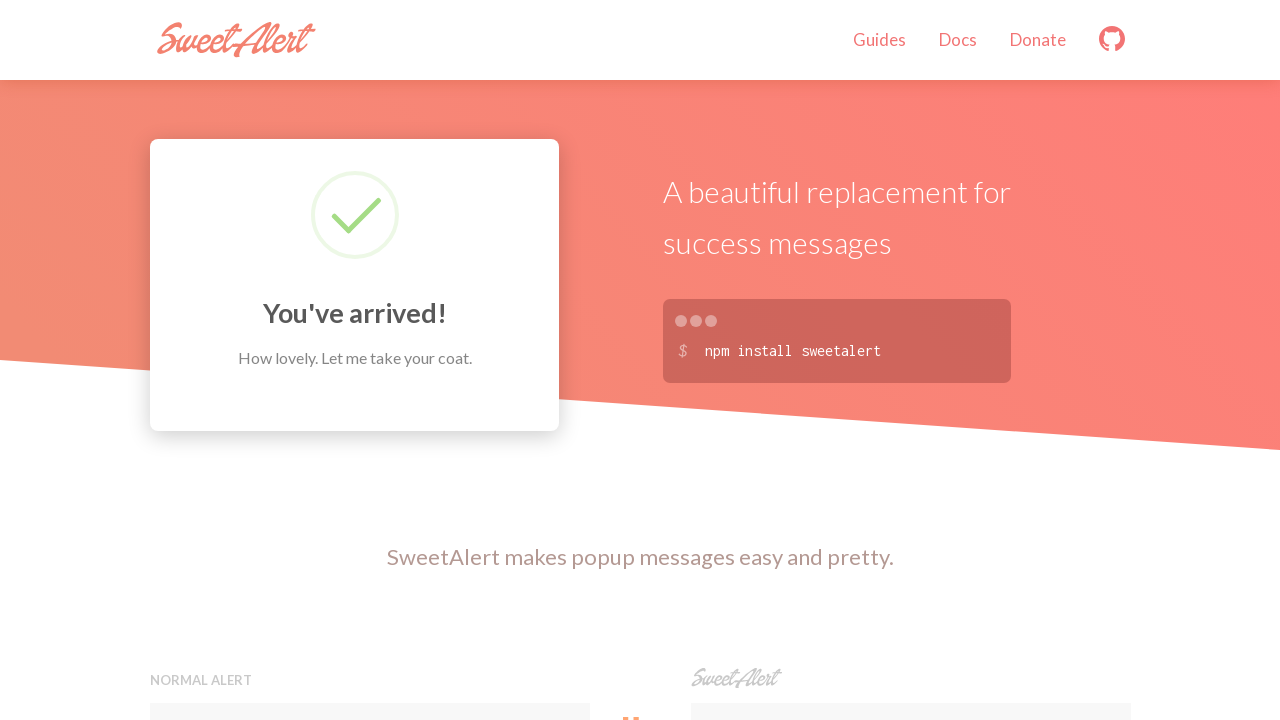

Clicked button in the third code container at (910, 360) on xpath=//div[3][@class='code-container']//button
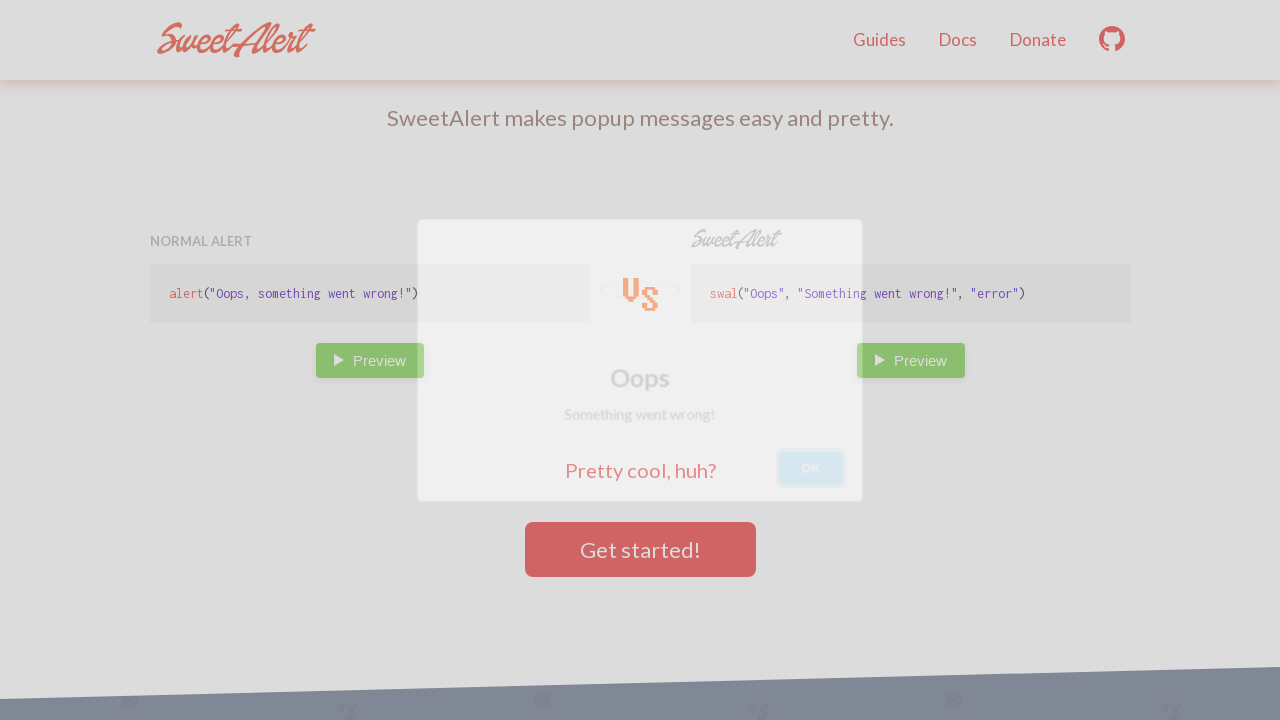

Set up dialog handler to accept alerts
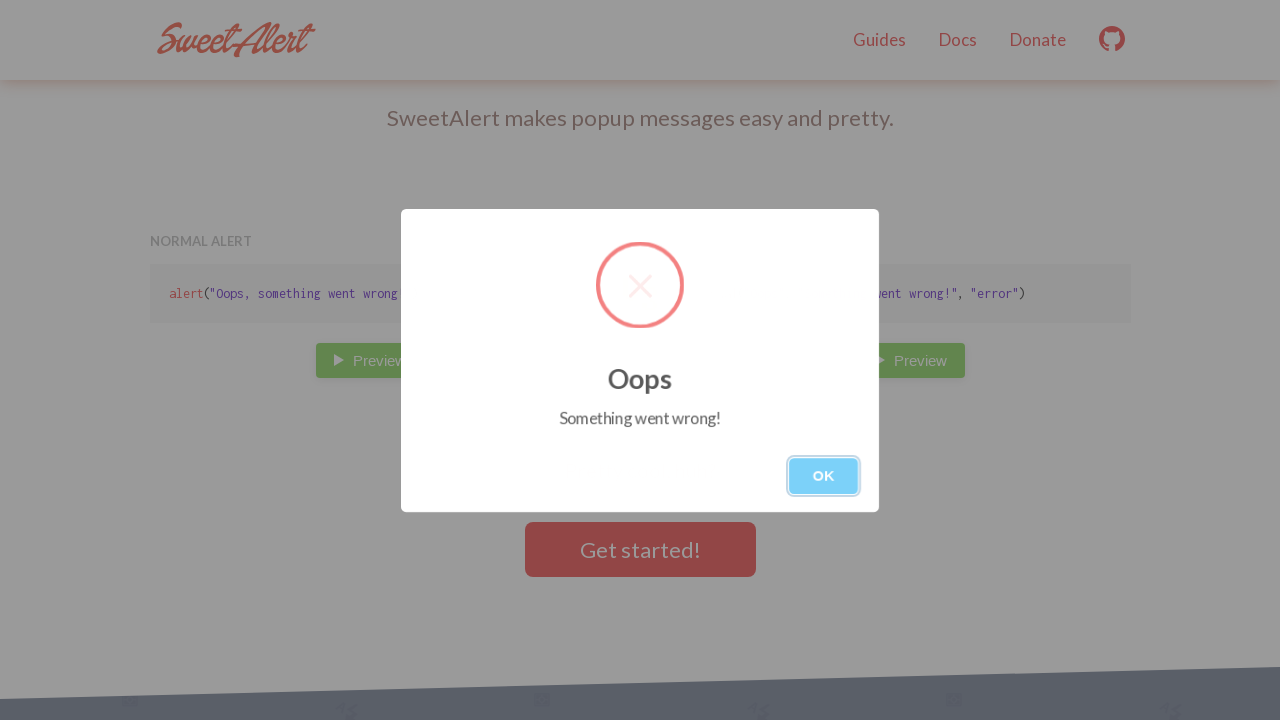

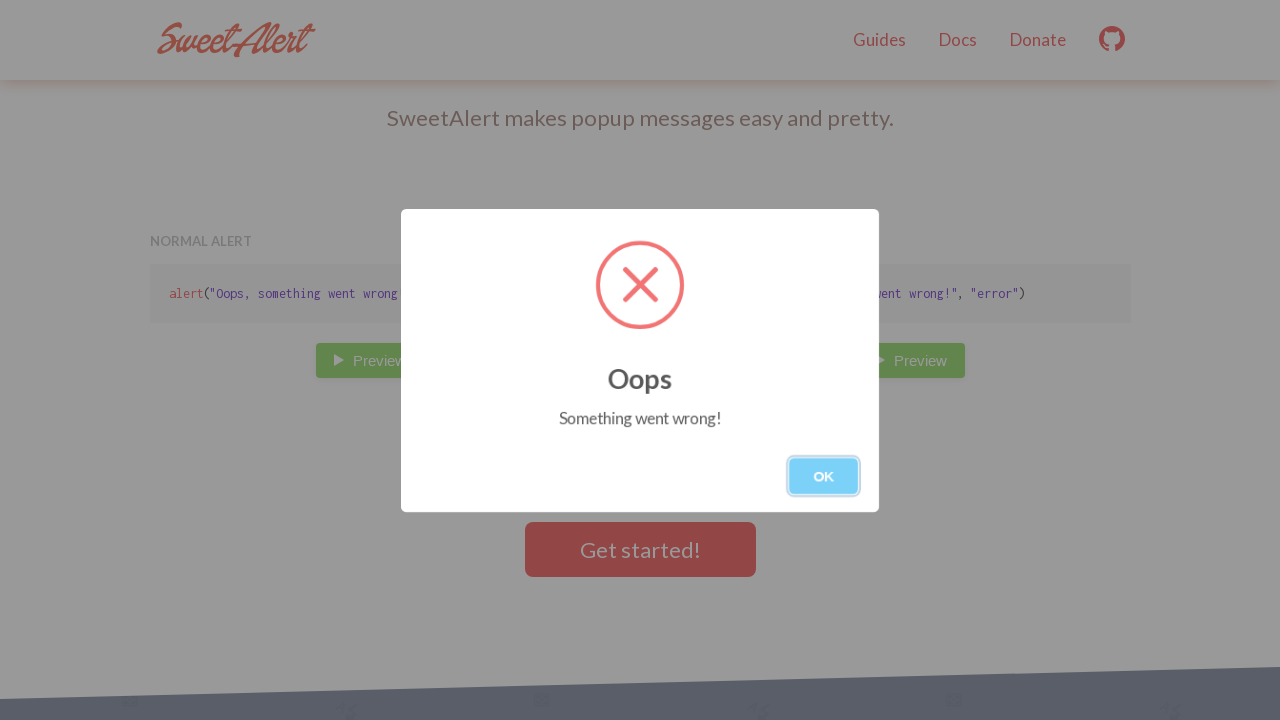